Tests a registration form by filling in first name, last name, and email fields, then submitting the form and verifying successful registration

Starting URL: http://suninjuly.github.io/registration1.html

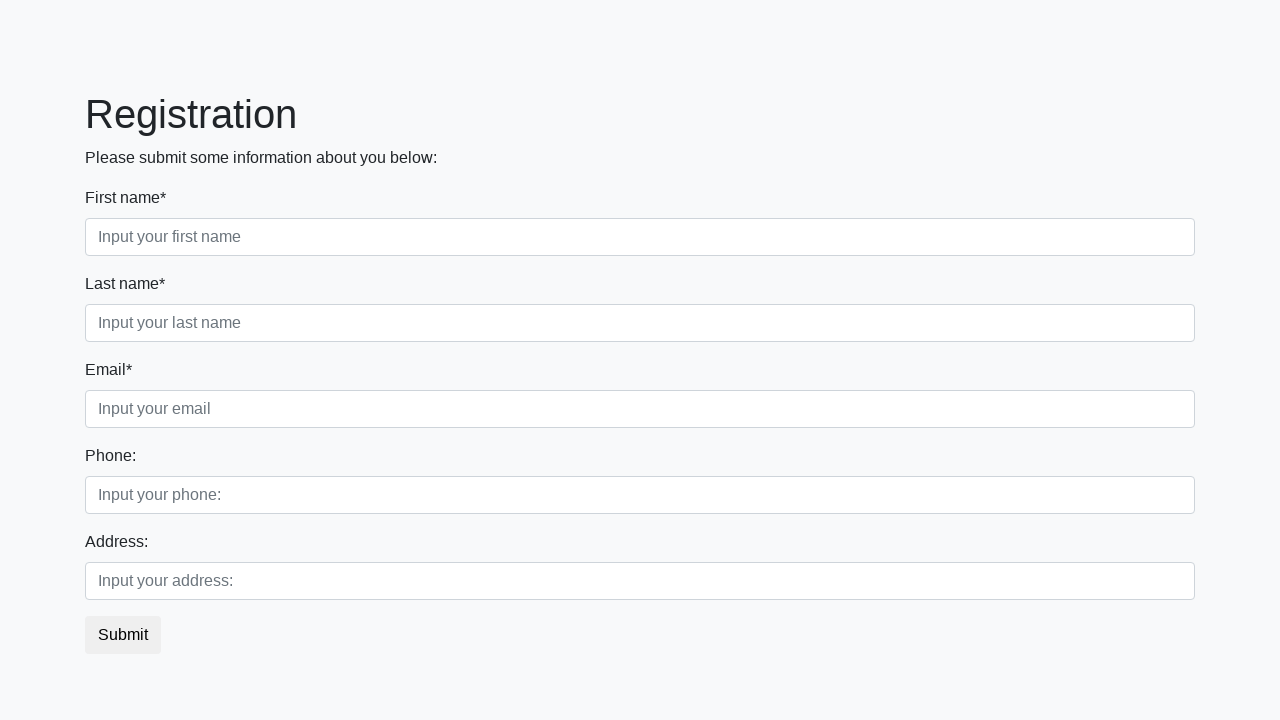

Filled first name field with 'Eugene' on .first_block .first
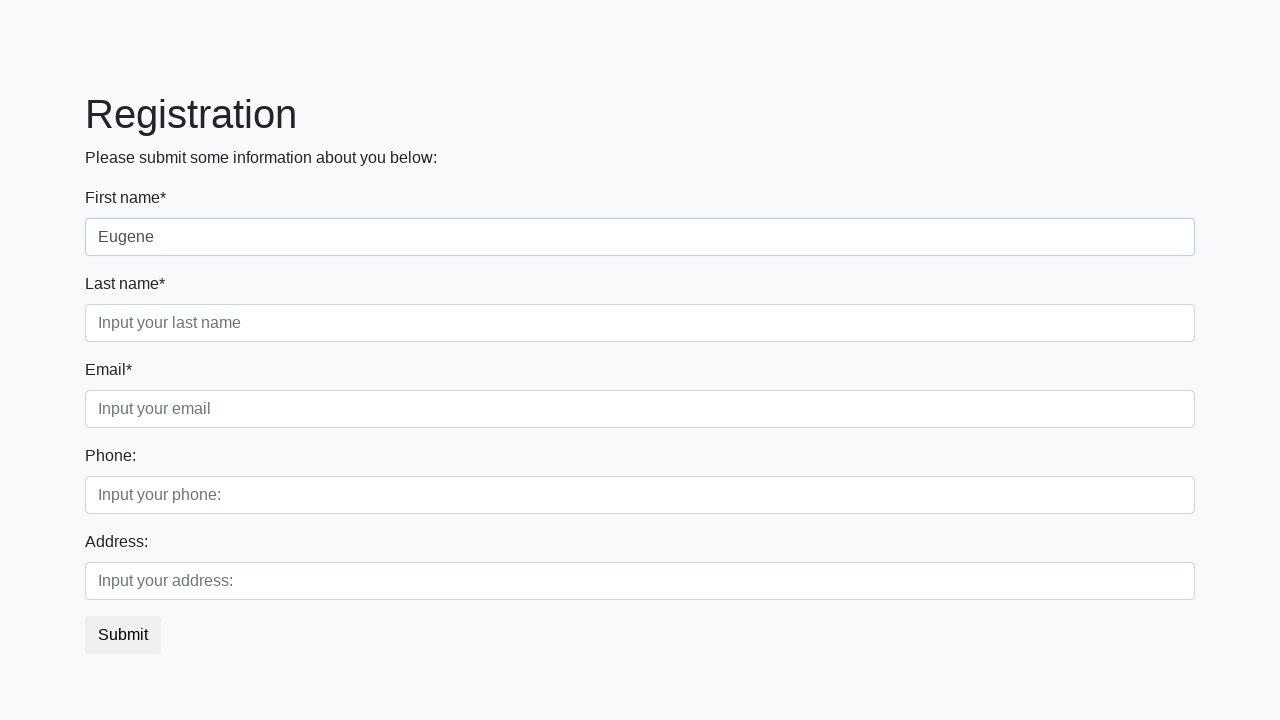

Filled last name field with 'Bliznakov' on .first_block .second
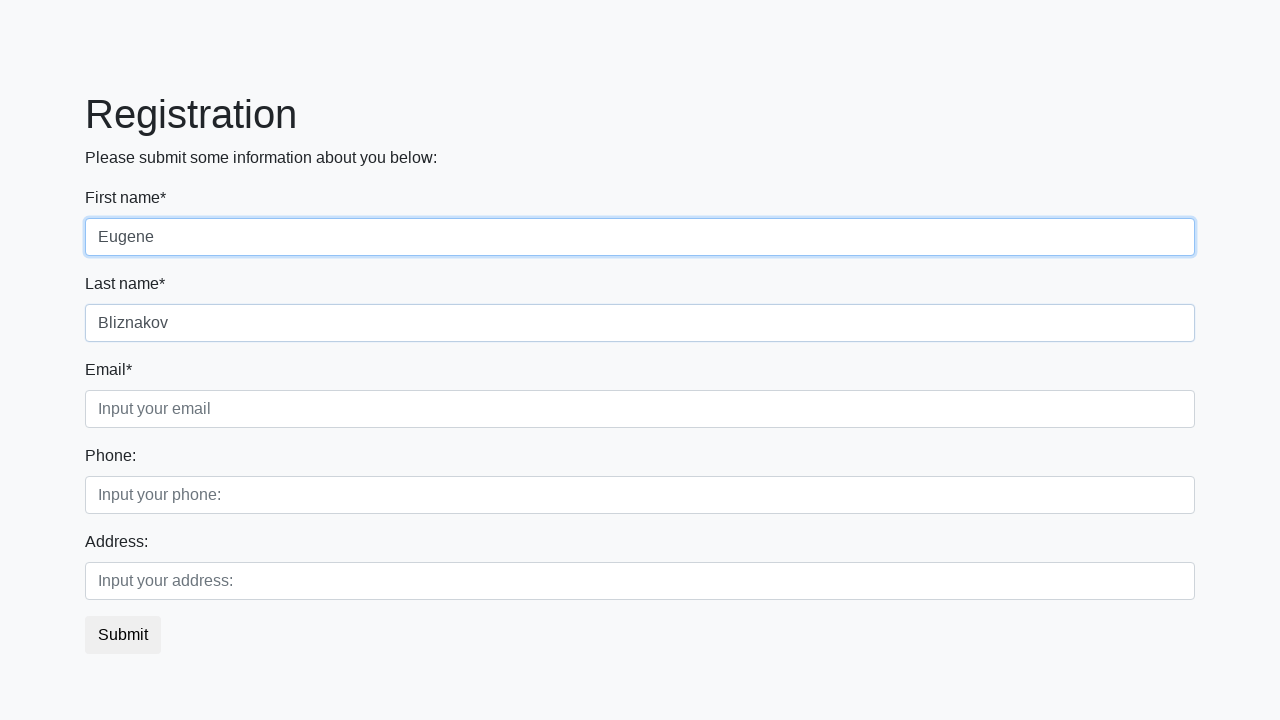

Filled email field with 'Smolensk67@mail.ru' on .first_block .third
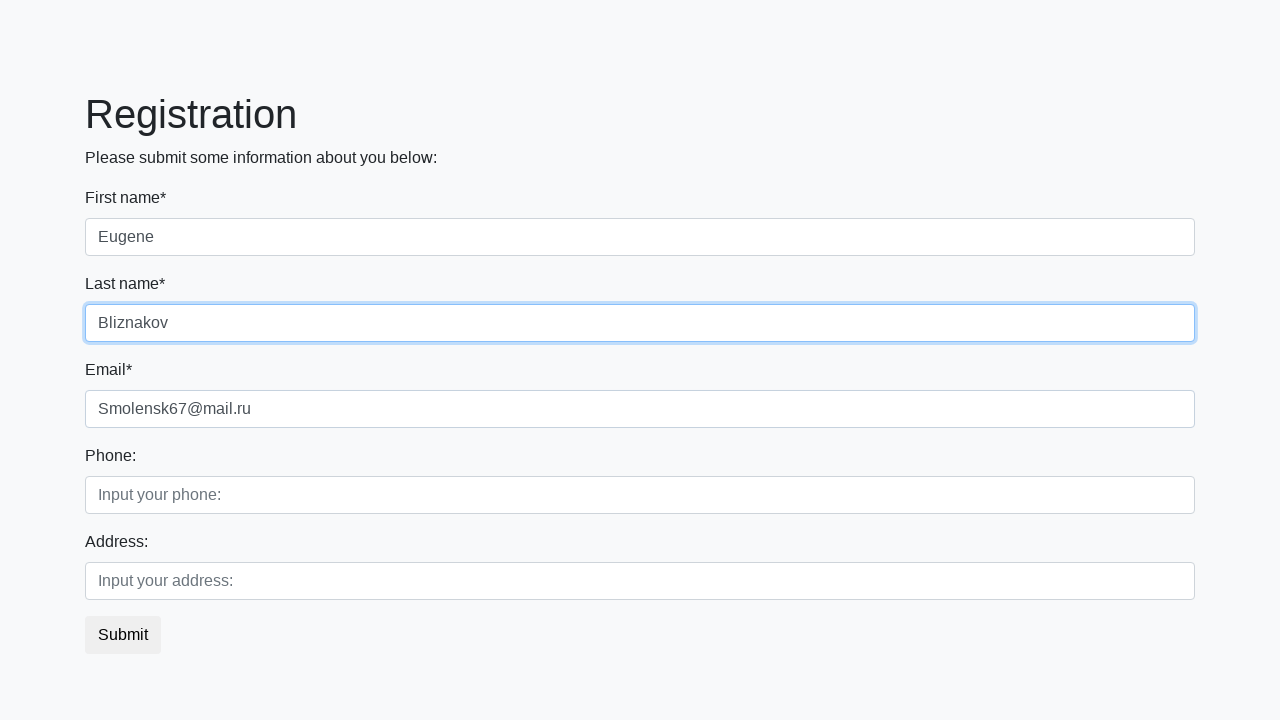

Clicked submit button to register at (123, 635) on button.btn
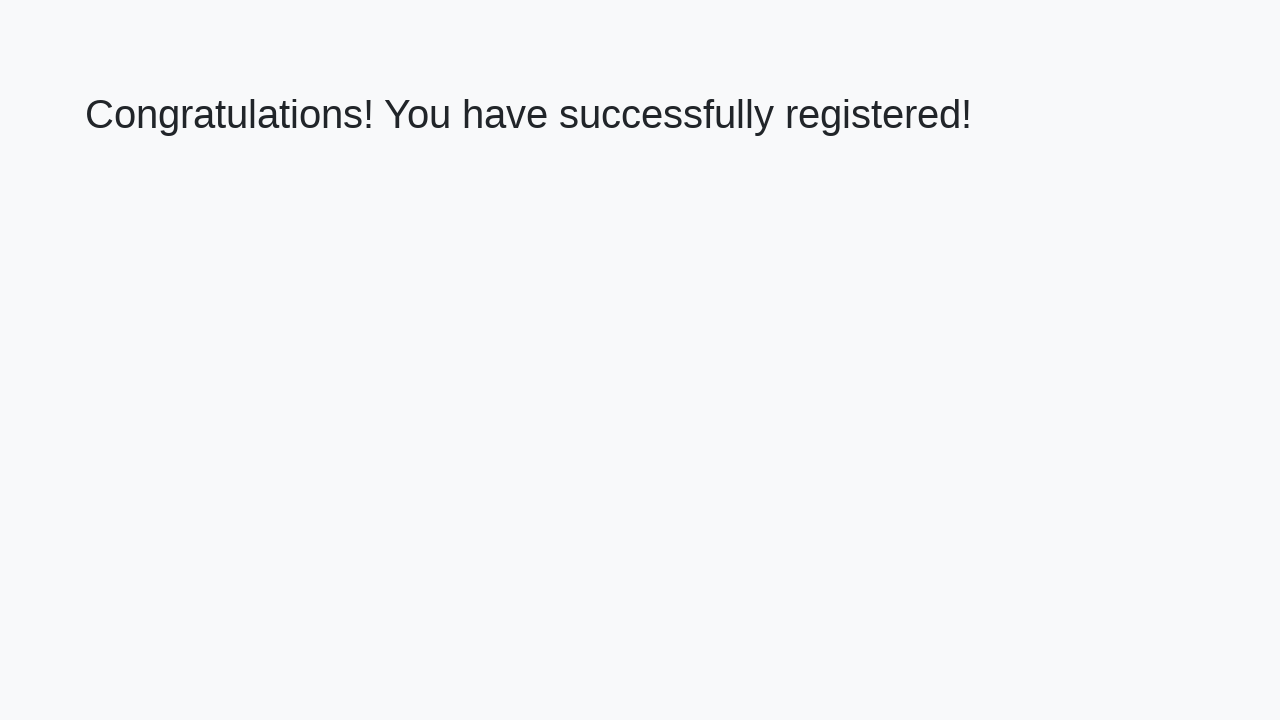

Success heading appeared
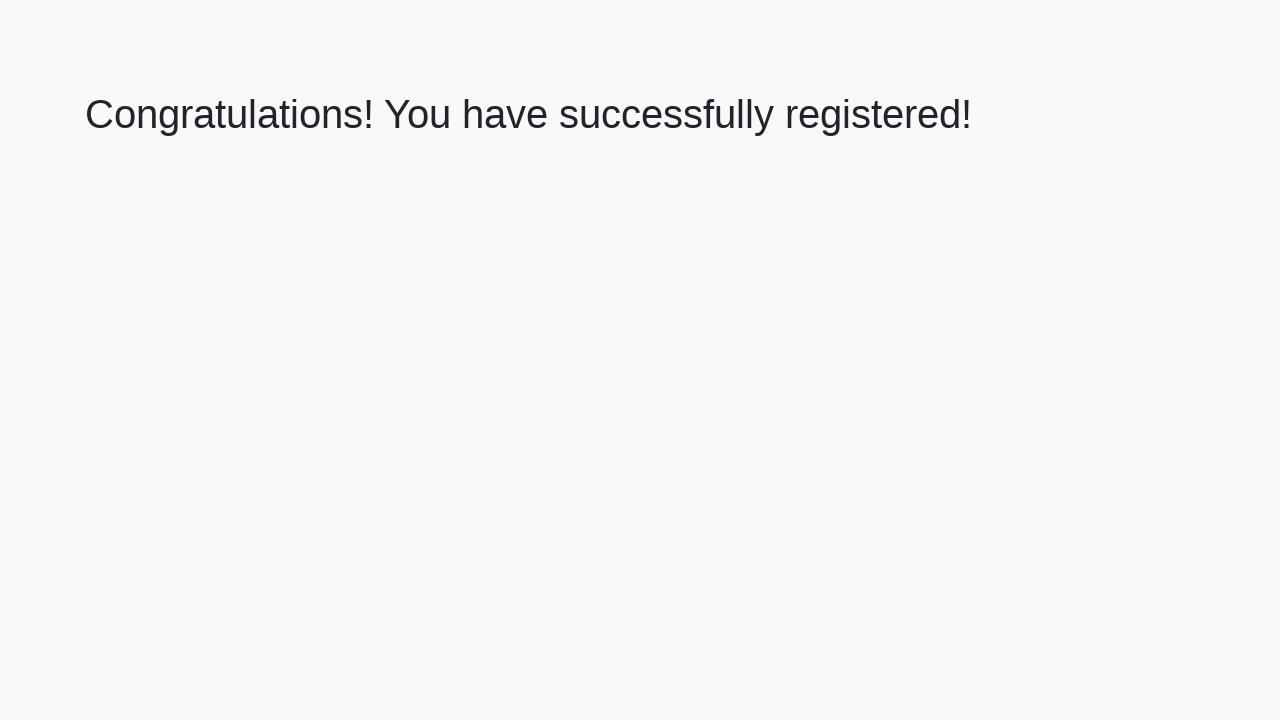

Verified success message: 'Congratulations! You have successfully registered!'
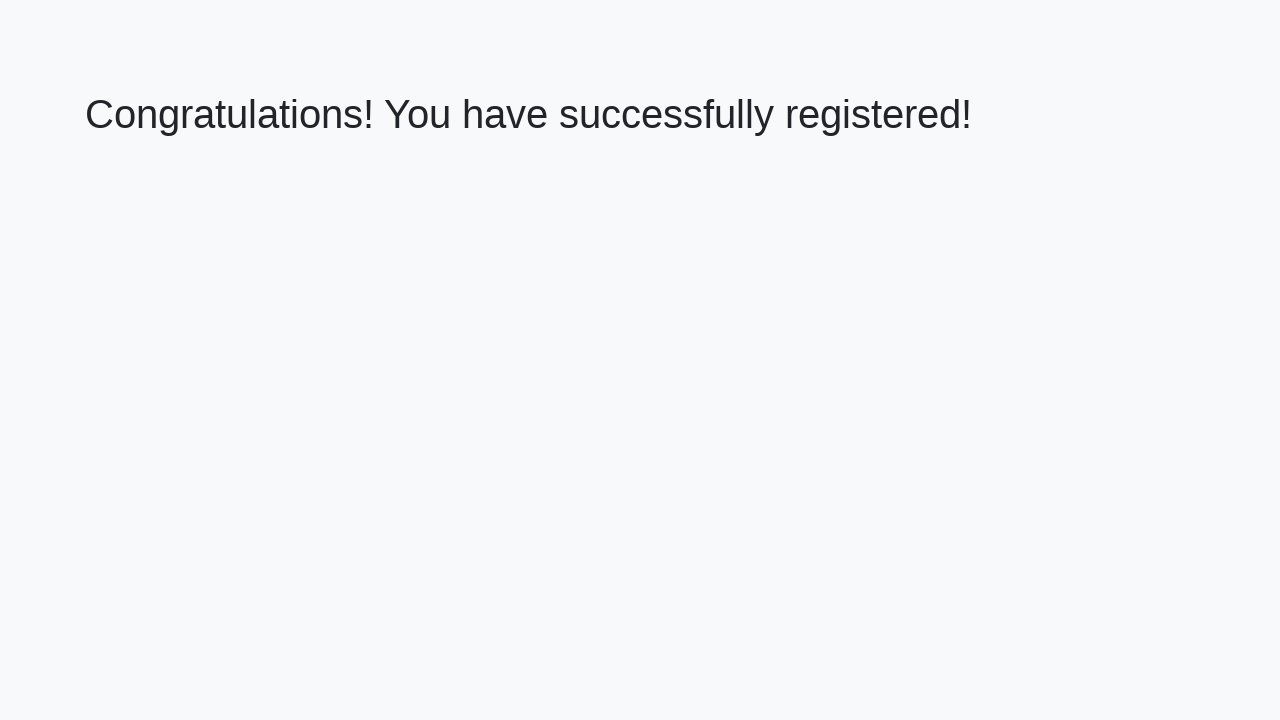

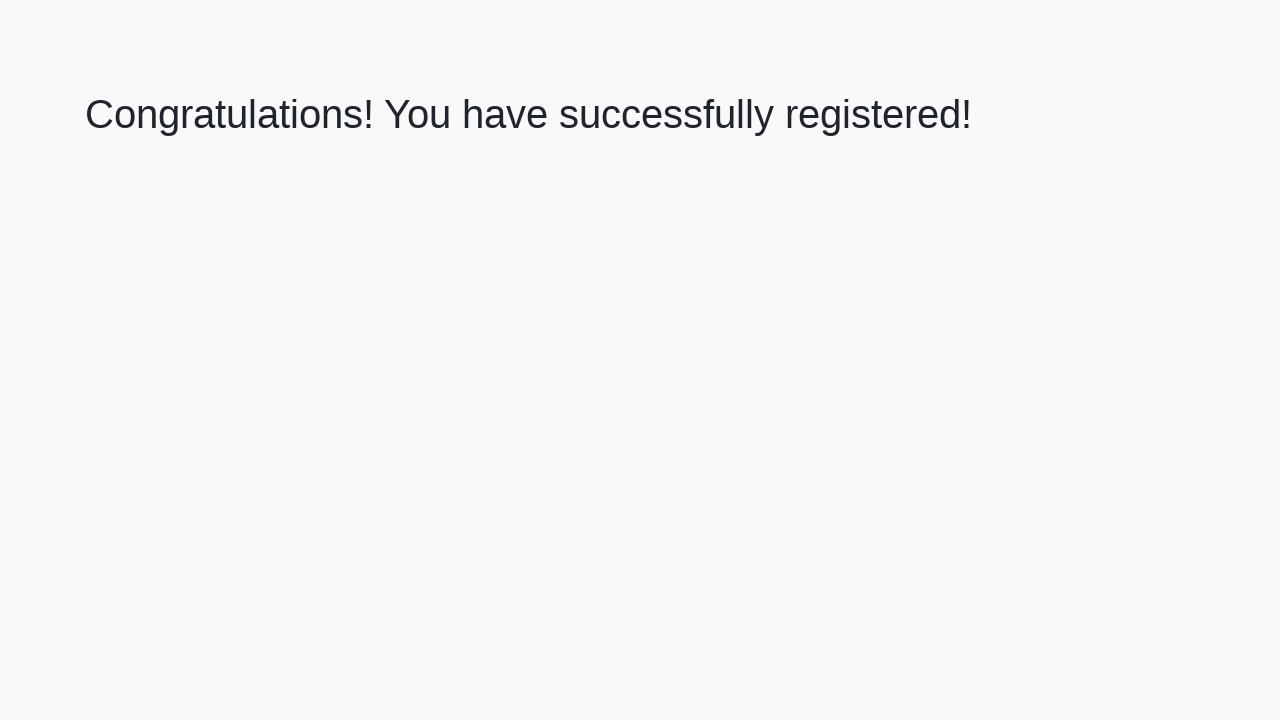